Tests file download functionality by clicking on a text file link and verifying the download initiates

Starting URL: https://the-internet.herokuapp.com/download

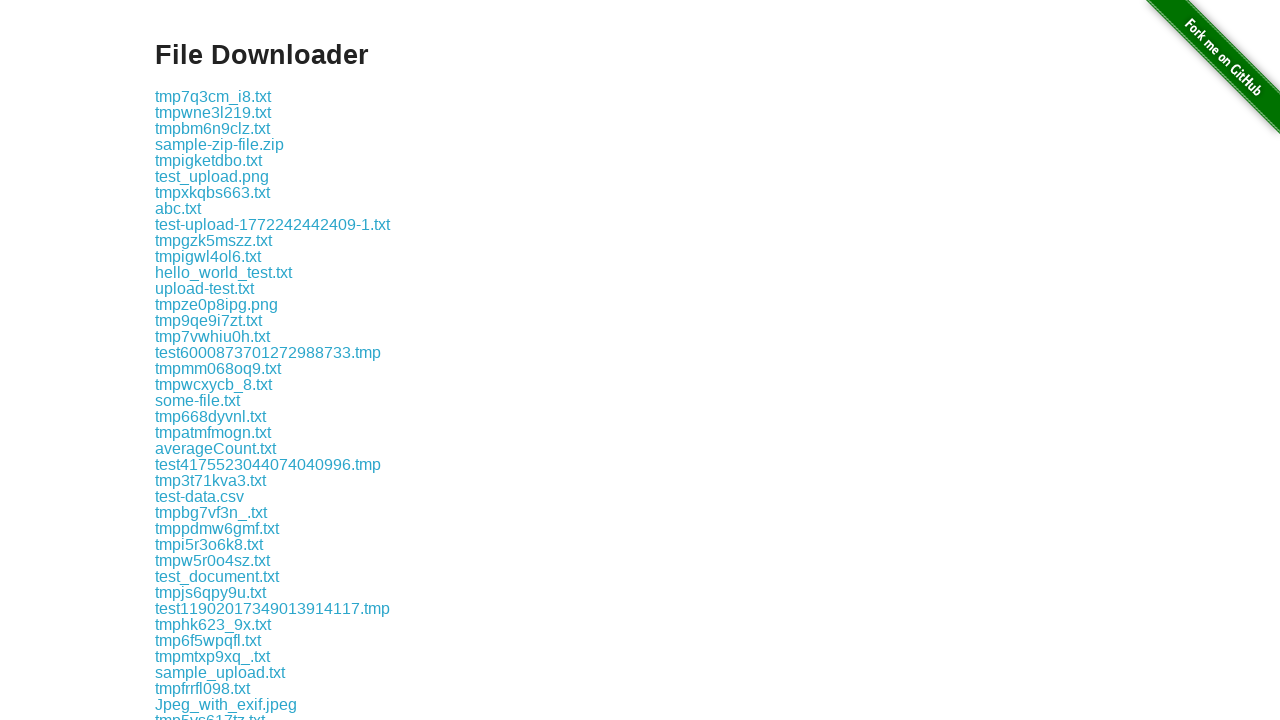

Clicked on test.txt file link to initiate download at (178, 360) on xpath=//a[text()='test.txt']
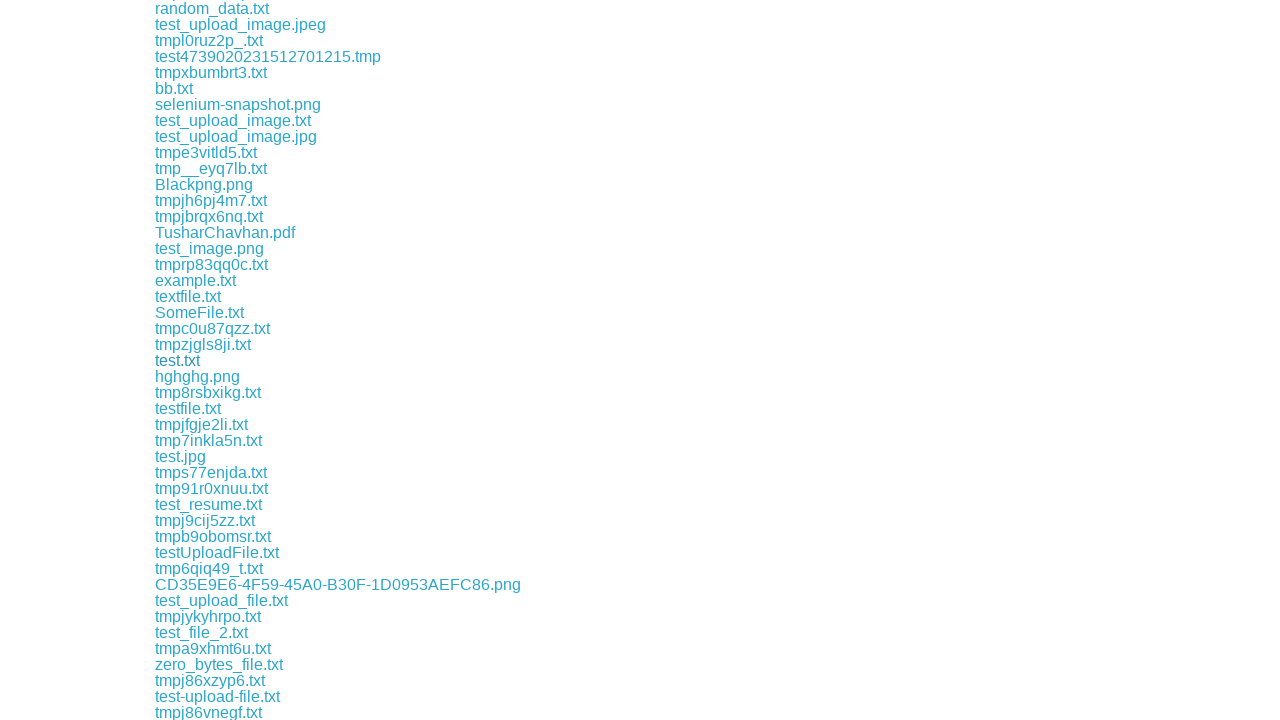

Waited 2 seconds for download to complete
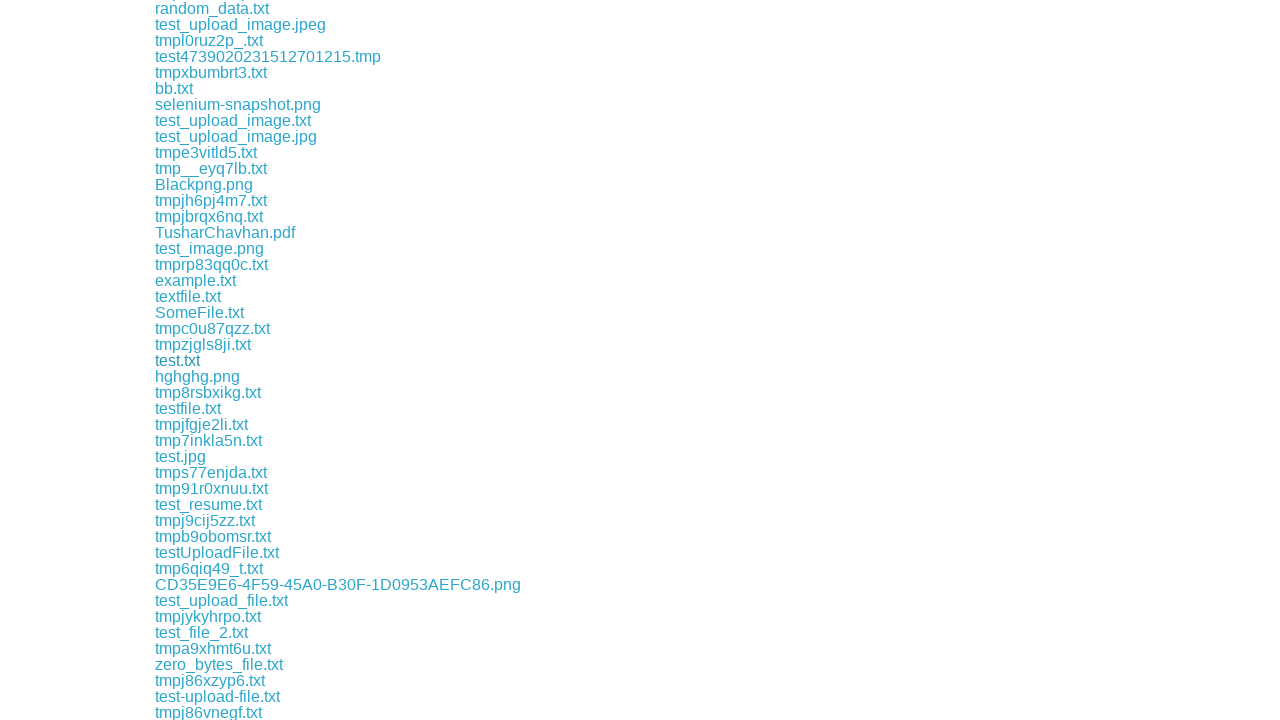

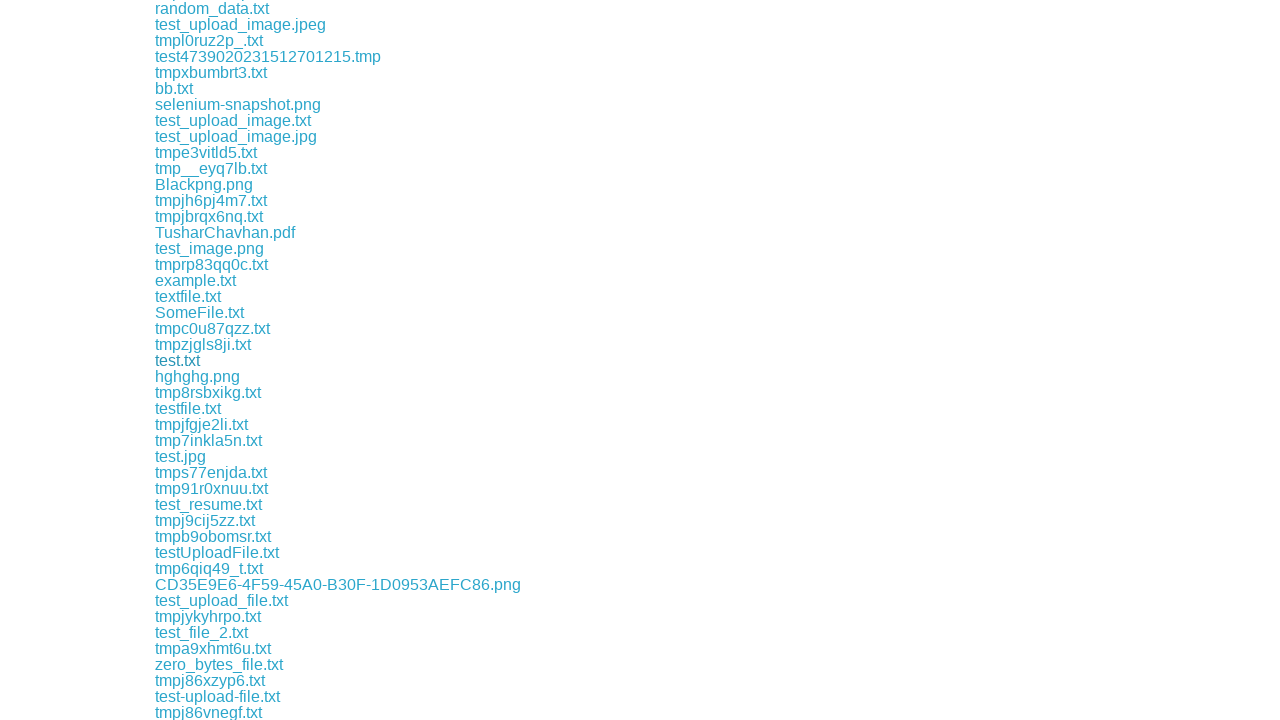